Solves a math captcha by extracting a value from an element attribute, calculating a result, and submitting the form with robot verification checkboxes

Starting URL: http://suninjuly.github.io/get_attribute.html

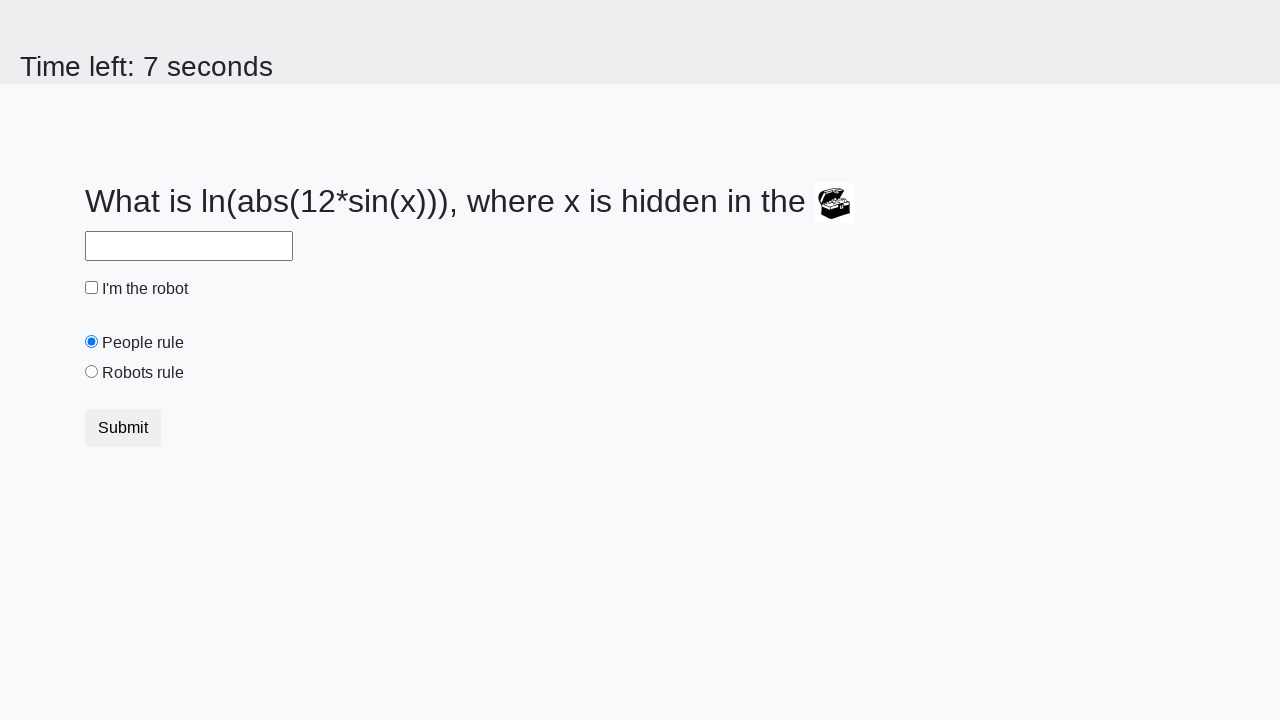

Retrieved valuex attribute from treasure element
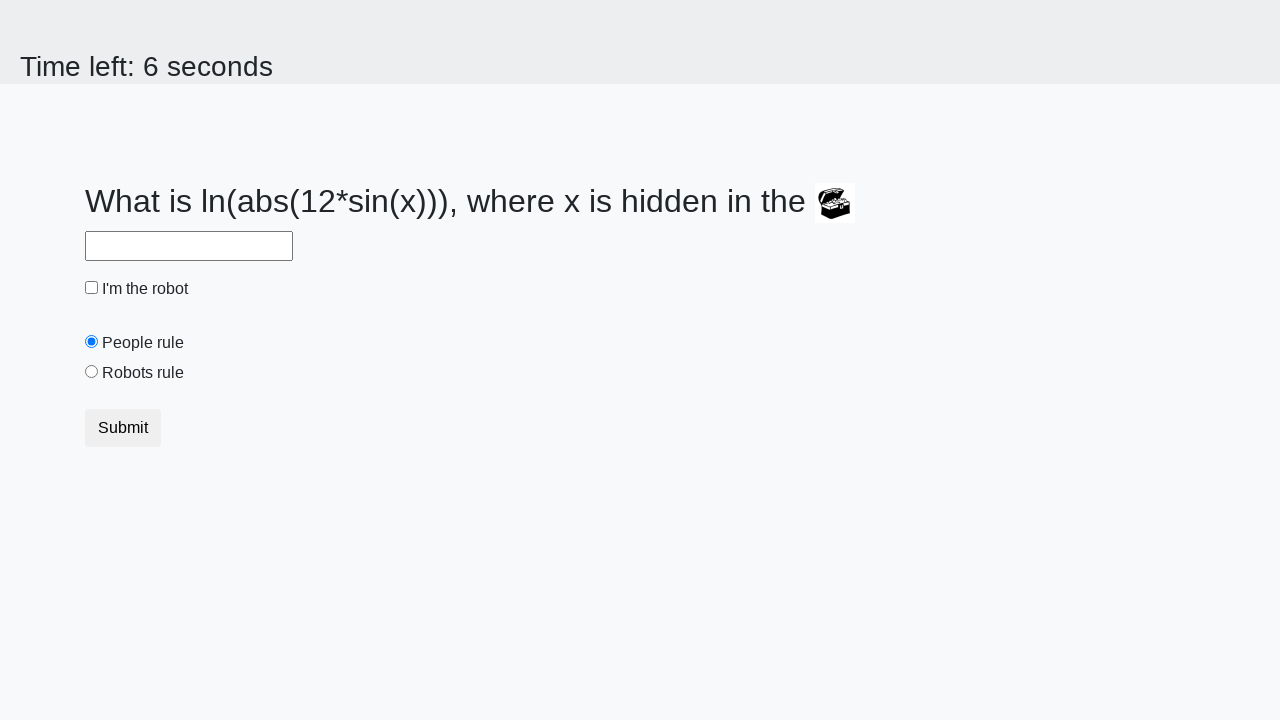

Calculated math captcha result using formula: log(abs(12*sin(x)))
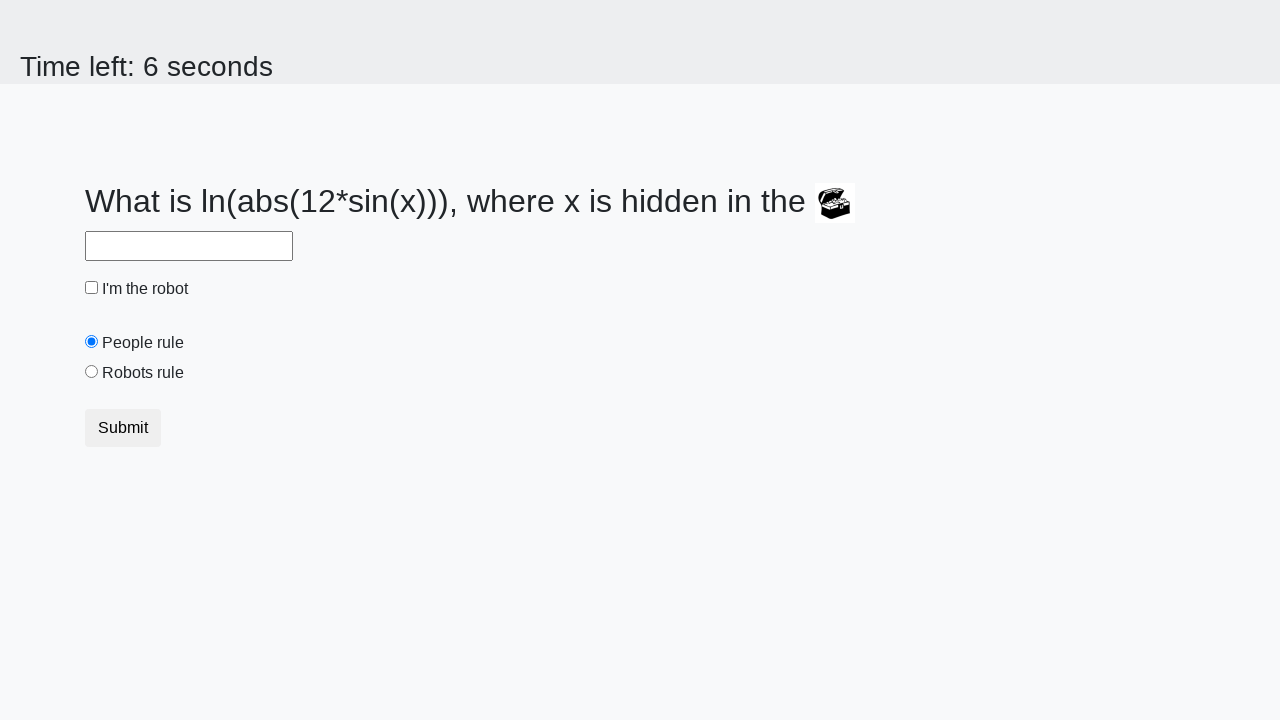

Filled answer field with calculated result on #answer
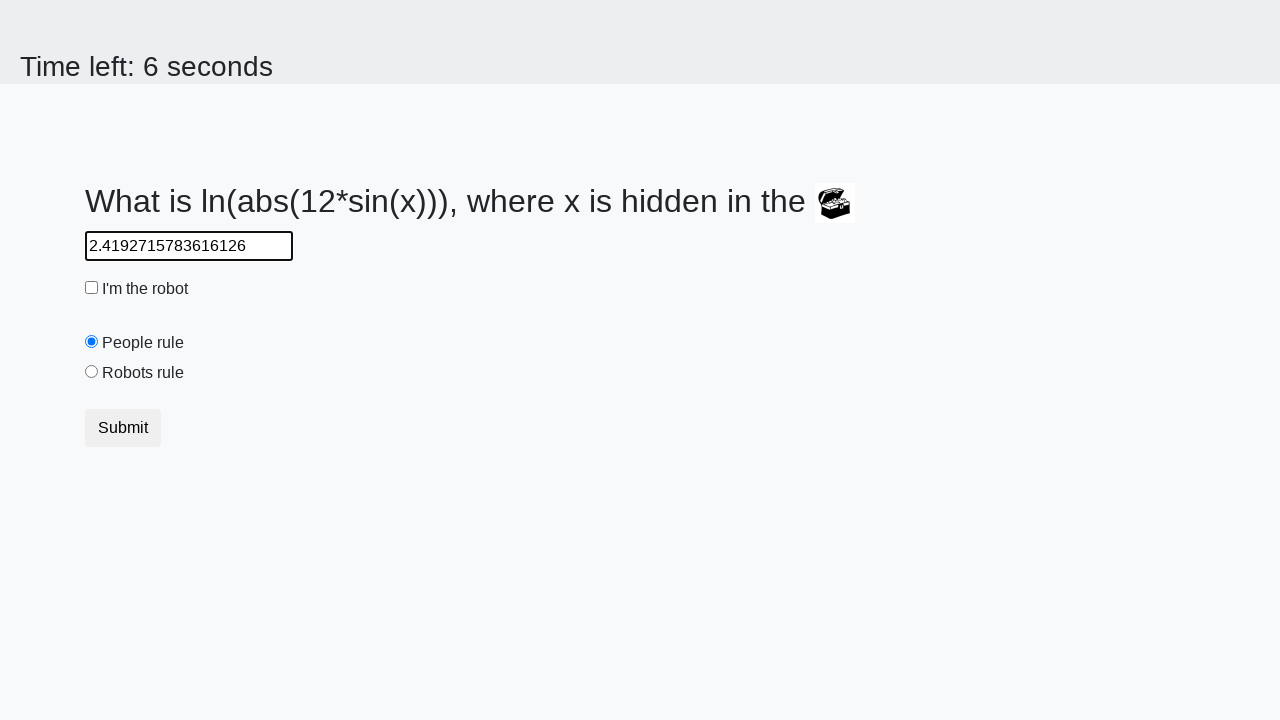

Clicked robot verification checkbox at (92, 288) on #robotCheckbox
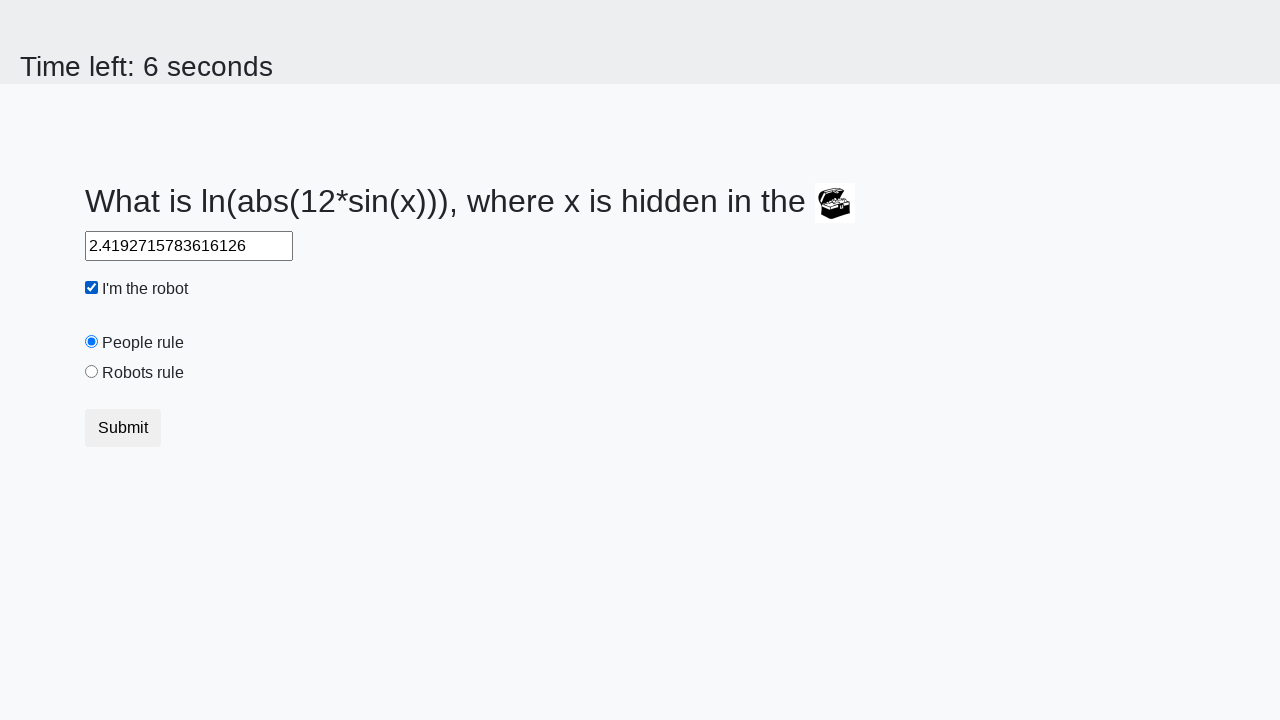

Clicked robots rule radio button at (92, 372) on #robotsRule
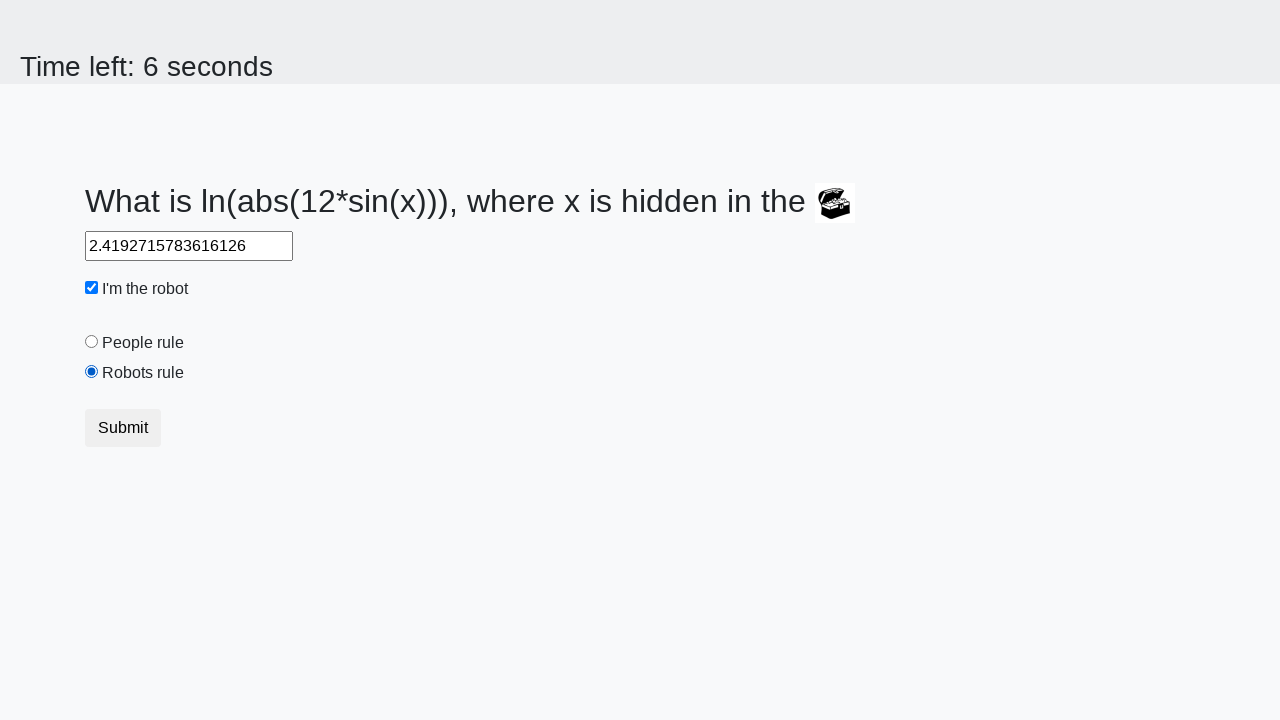

Clicked submit button to submit the form at (123, 428) on button
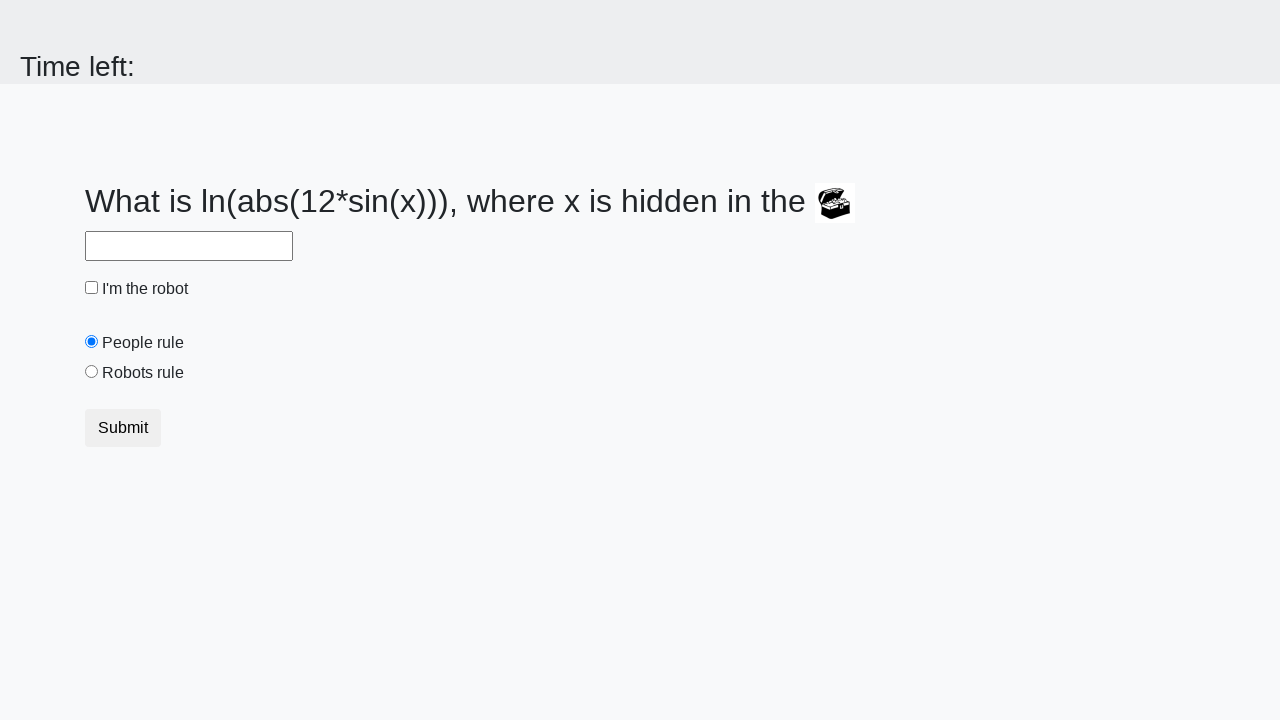

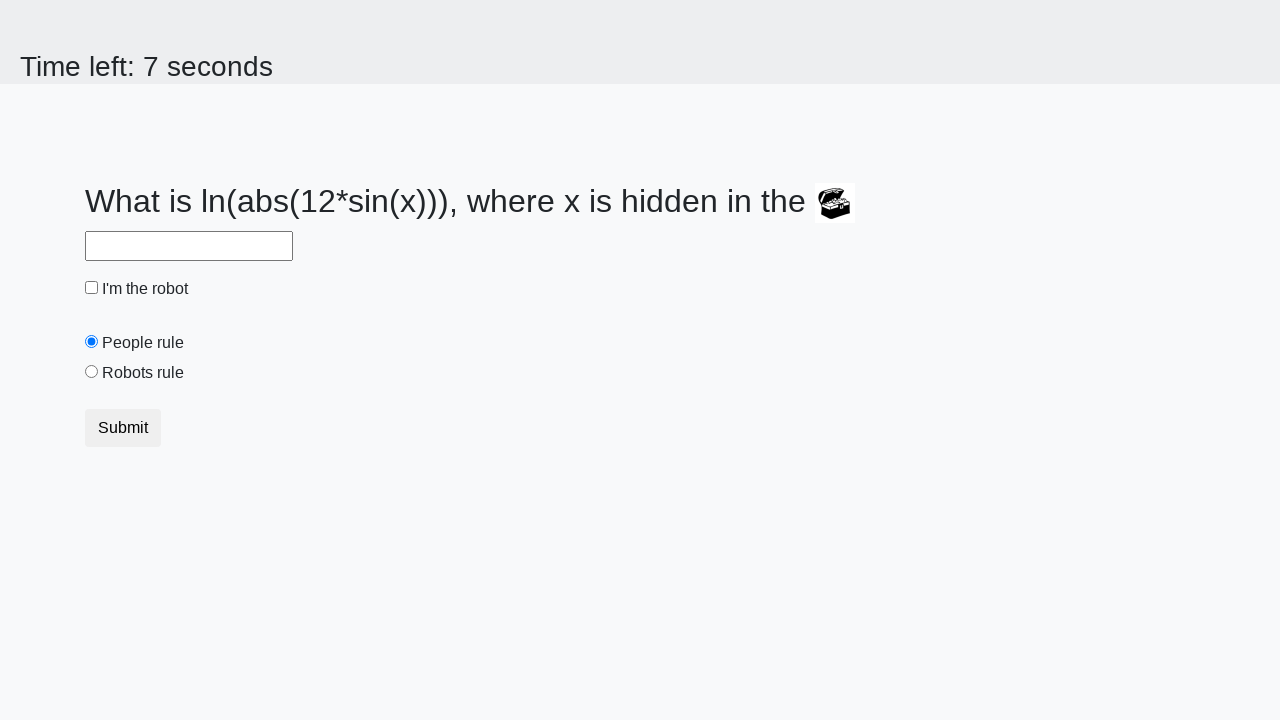